Tests Bootstrap dropdown functionality by opening a dropdown menu and selecting the JavaScript option from the list

Starting URL: https://www.w3schools.com/bootstrap/bootstrap_dropdowns.asp

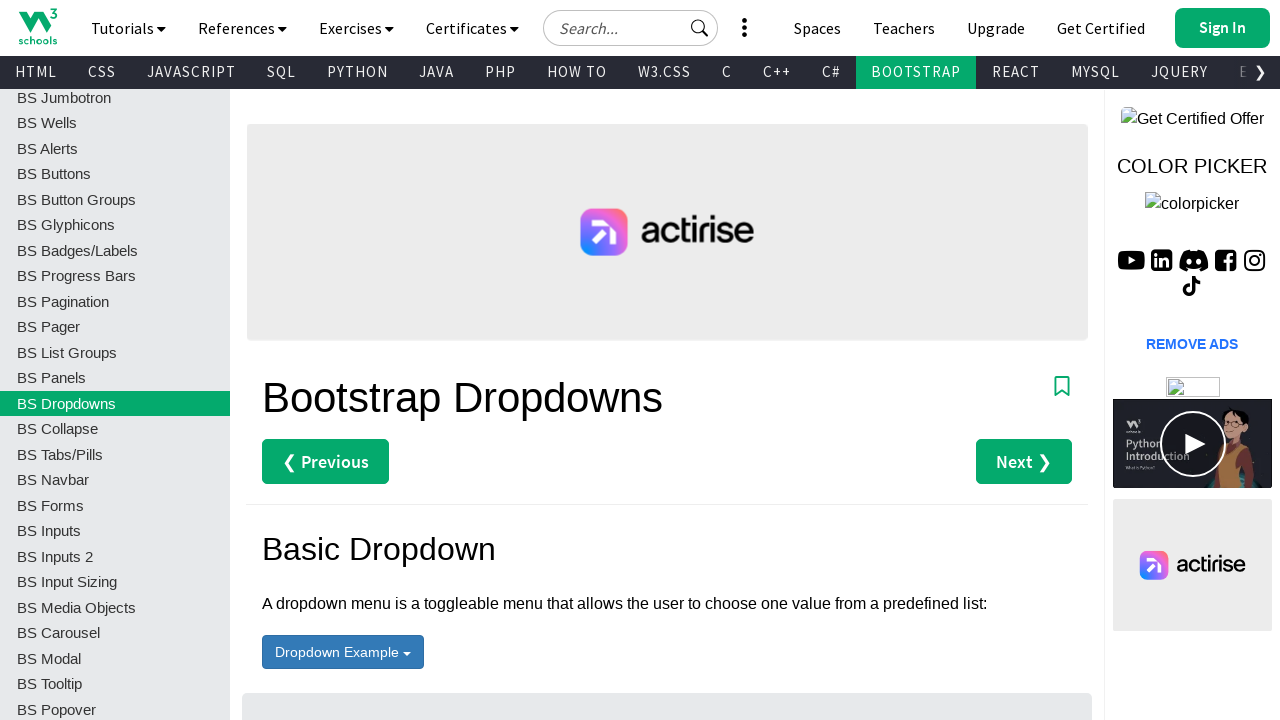

Clicked dropdown button to open menu at (343, 652) on button#menu1
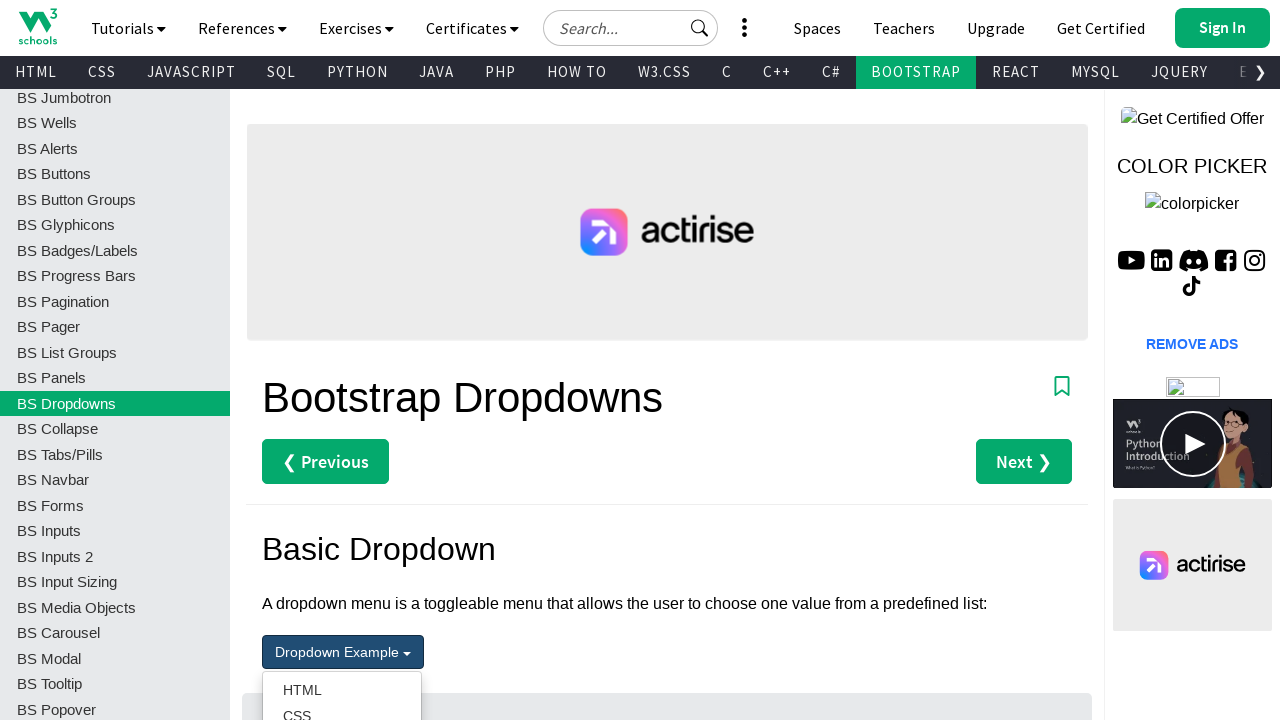

Dropdown menu became visible
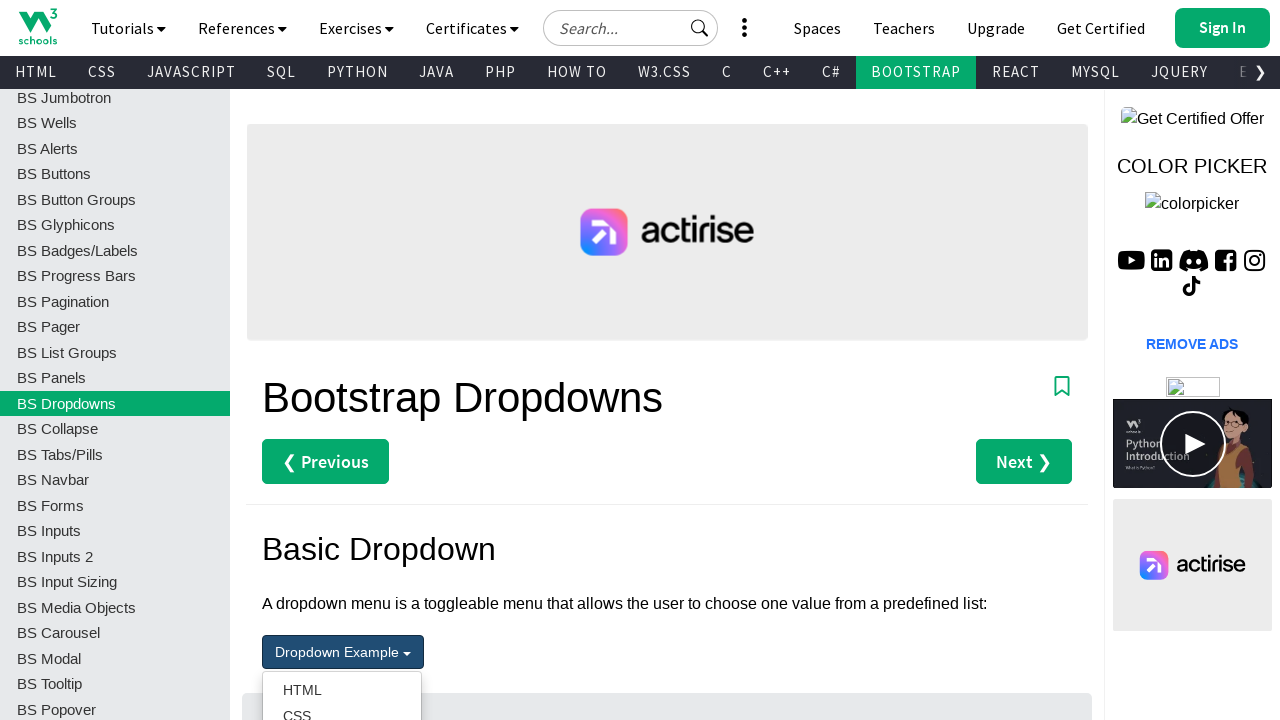

Selected JavaScript option from dropdown menu at (342, 360) on ul.dropdown-menu.test[aria-labelledby='menu1'] li[role='presentation'] a >> nth=
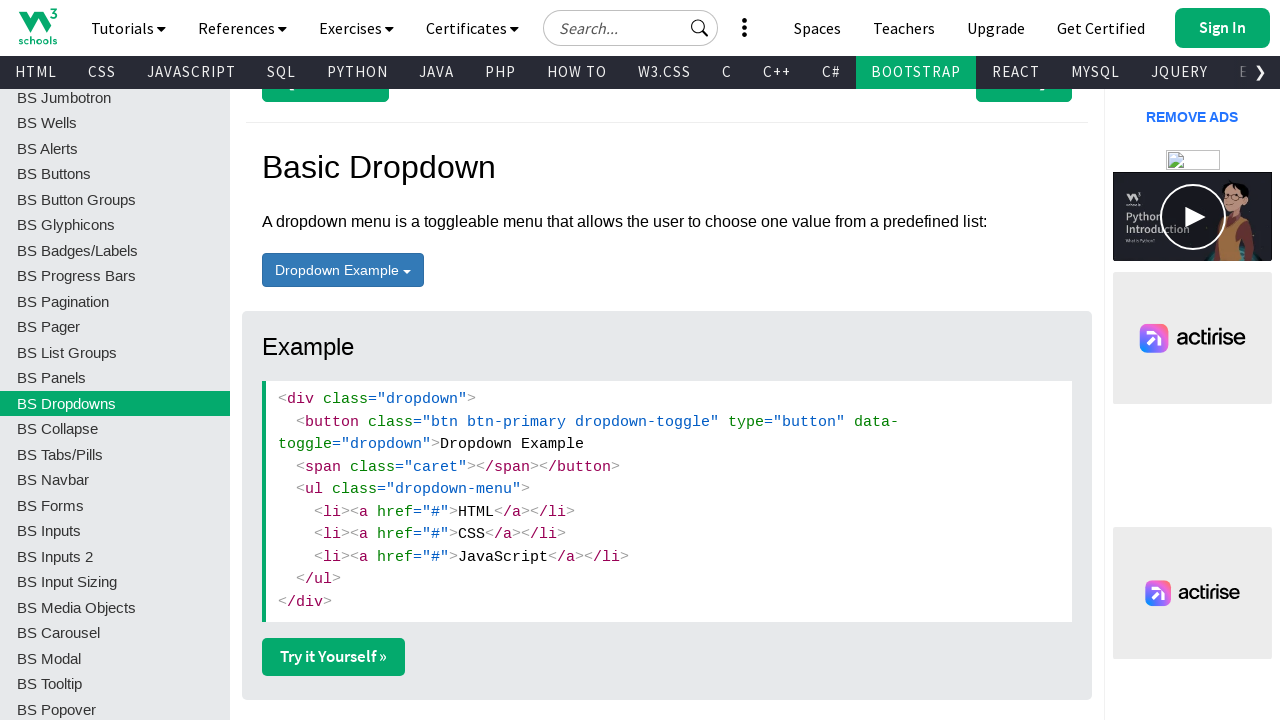

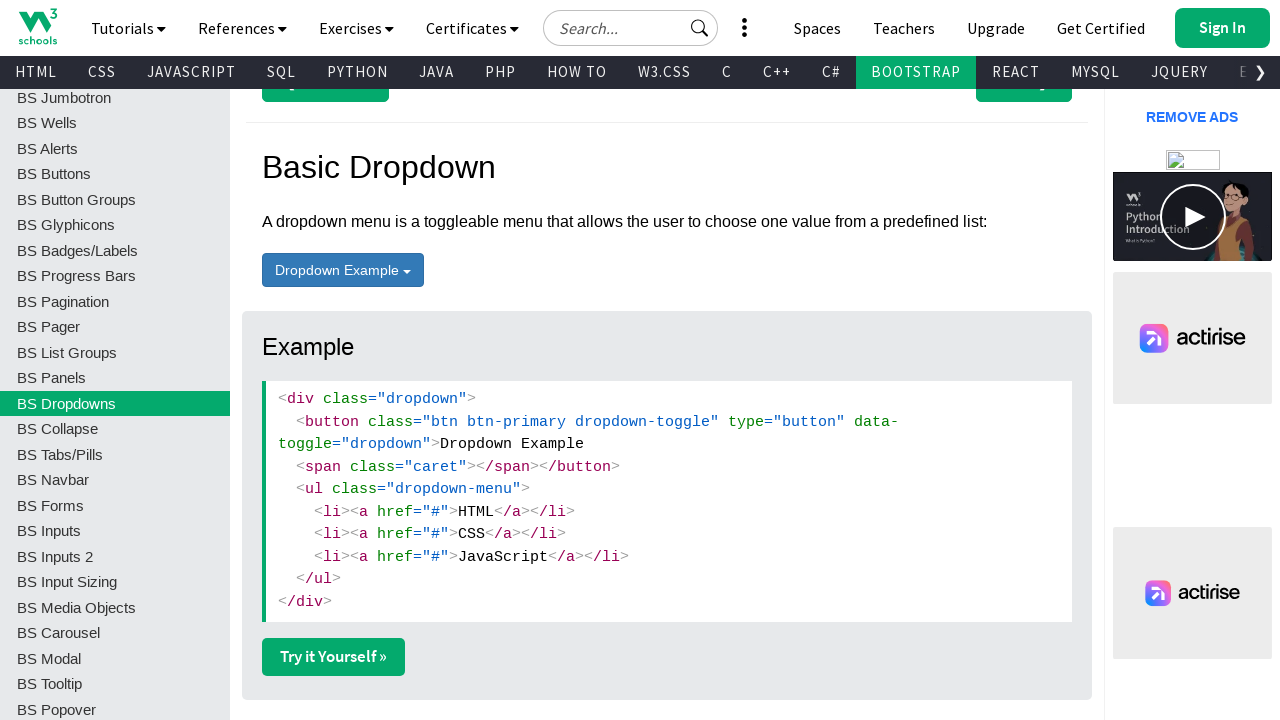